Tests a typing practice website by typing sample text into the active element, simulating a user practicing typing skills

Starting URL: https://dazi.kukuw.com/?tdsourcetag=s_pctim_aiomsg

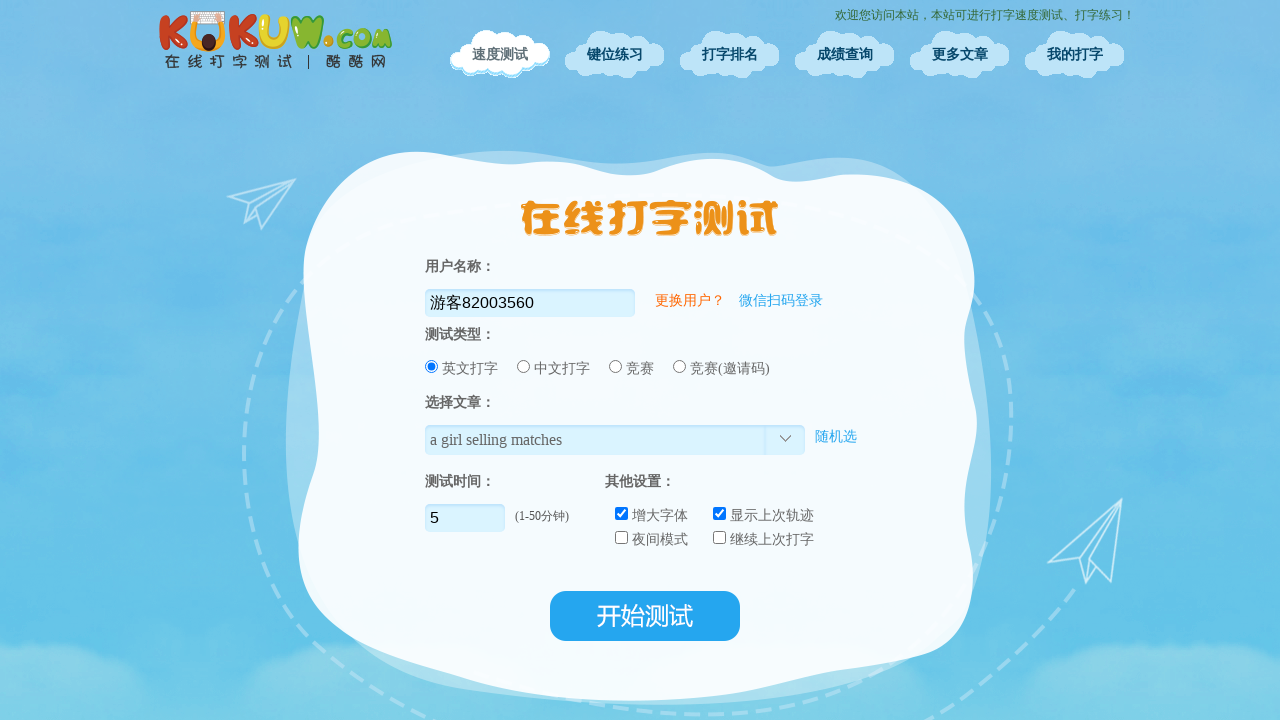

Waited for page to reach networkidle state
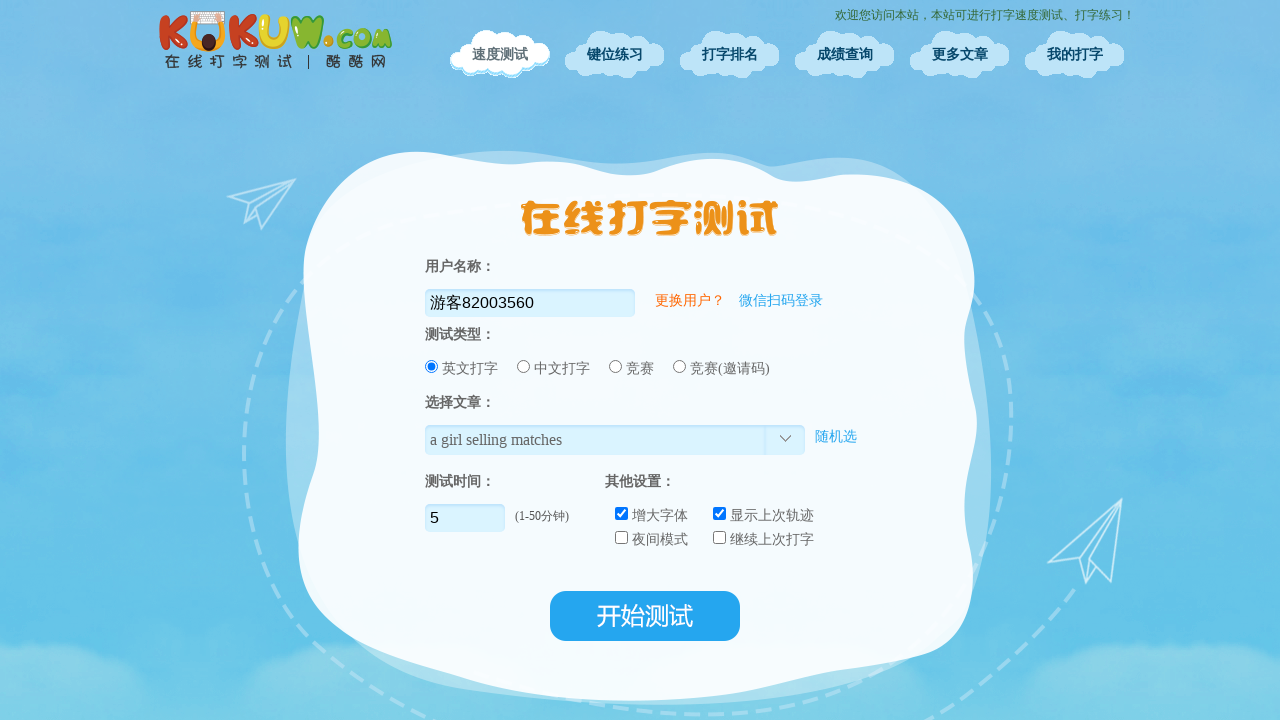

Waited 5 seconds for typing interface to initialize
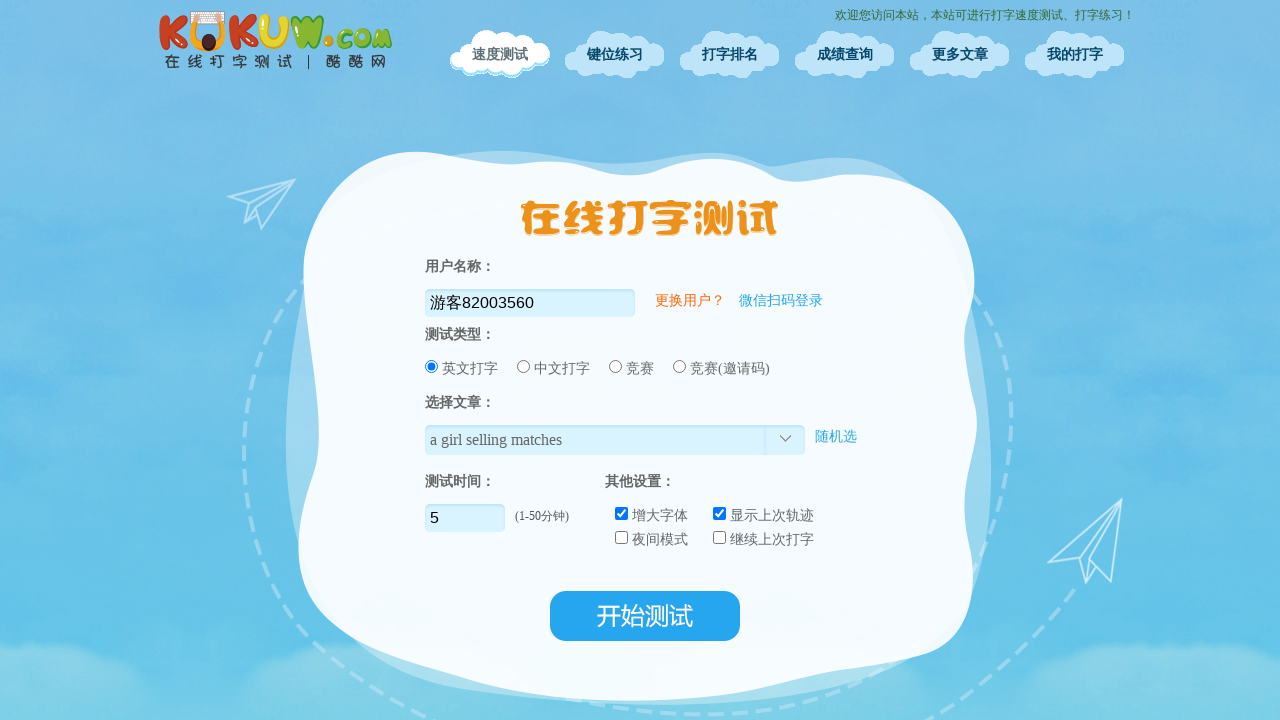

Typed sample text: 'Hello world'
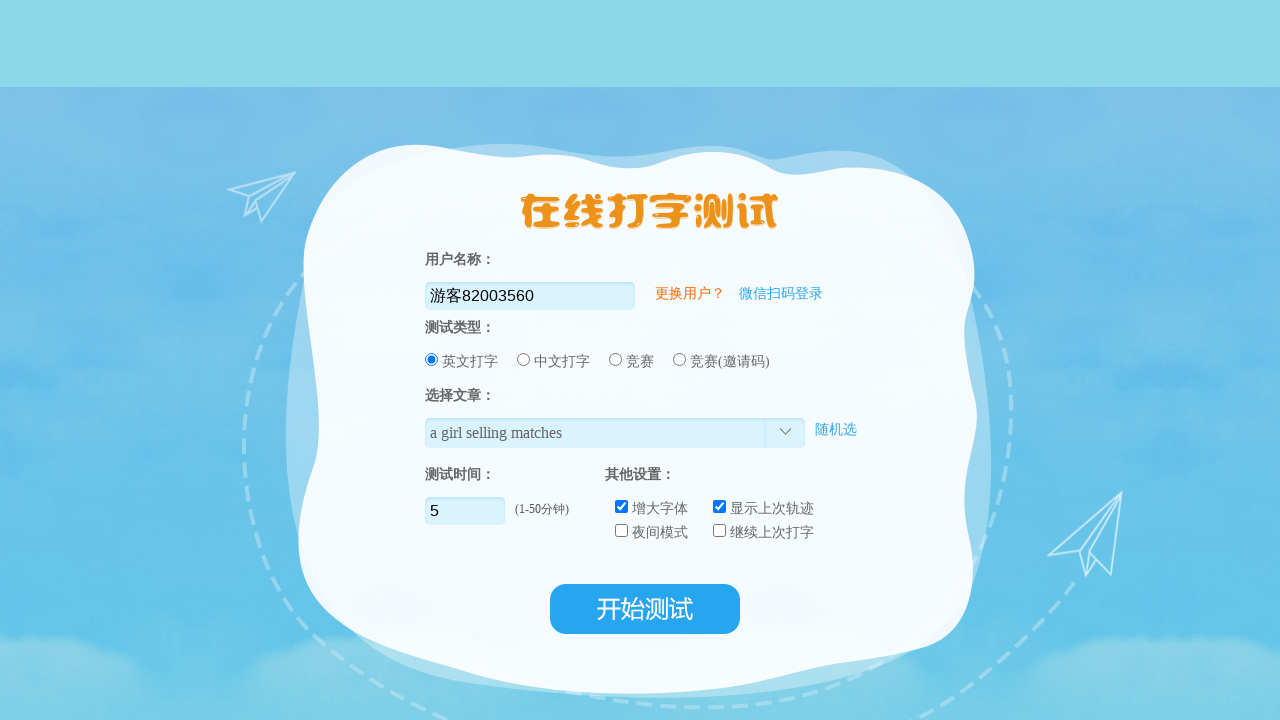

Pressed Backspace key once
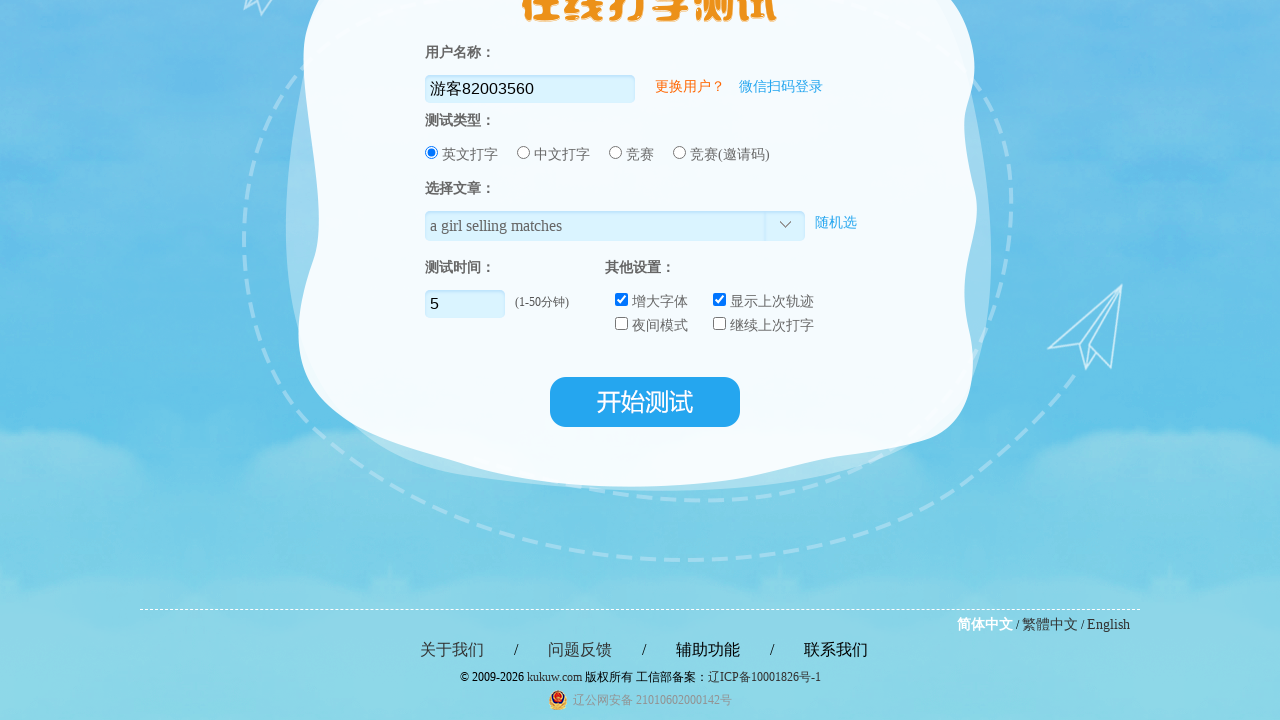

Pressed Backspace key twice
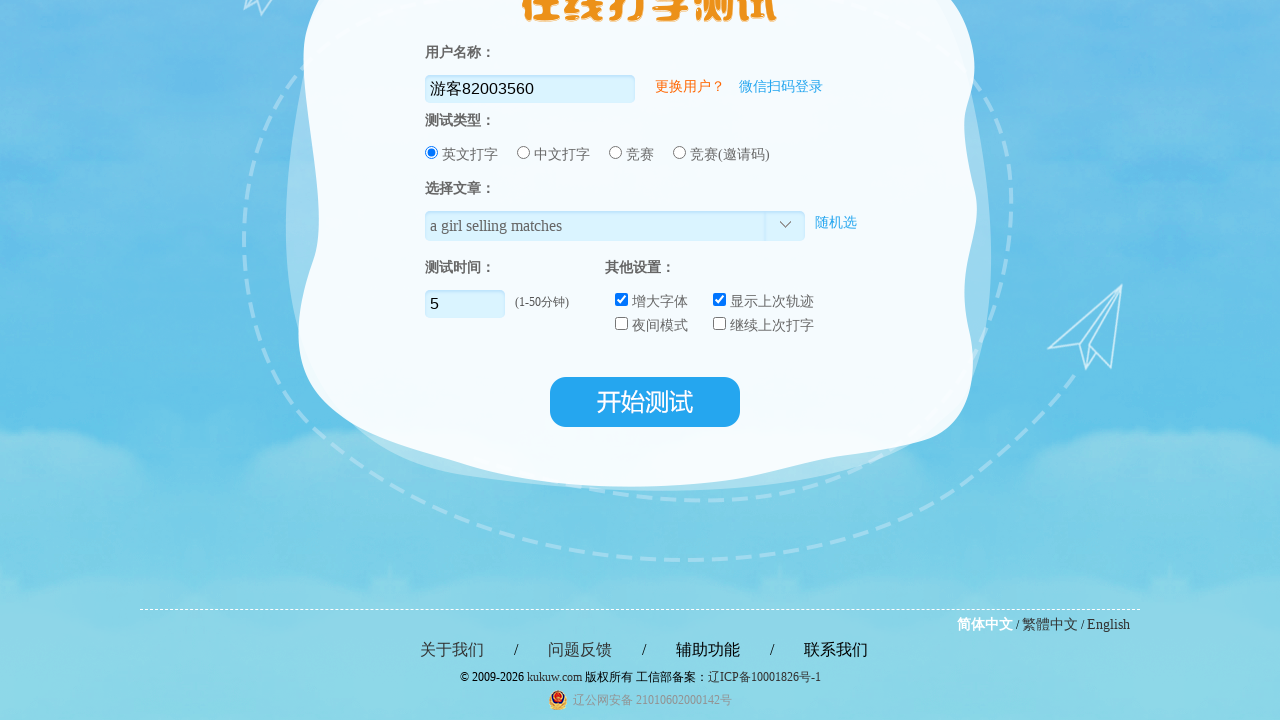

Pressed Backspace key three times
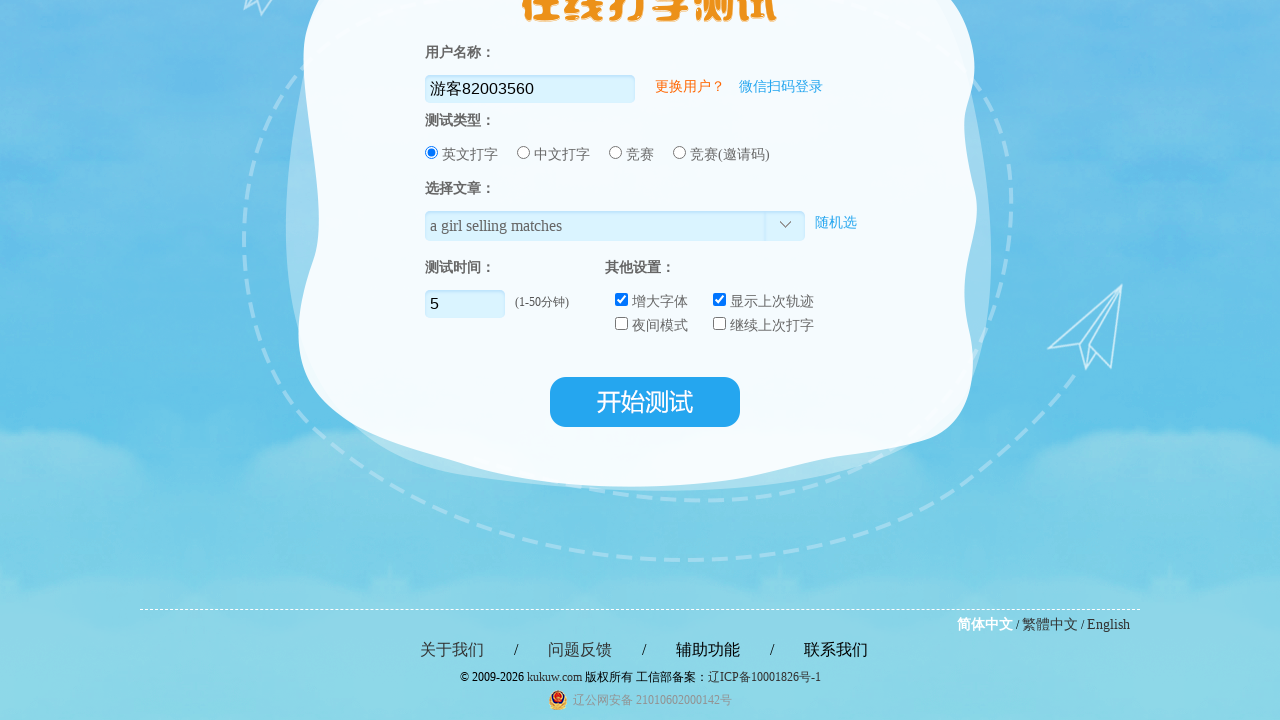

Waited 2 seconds before next typing session
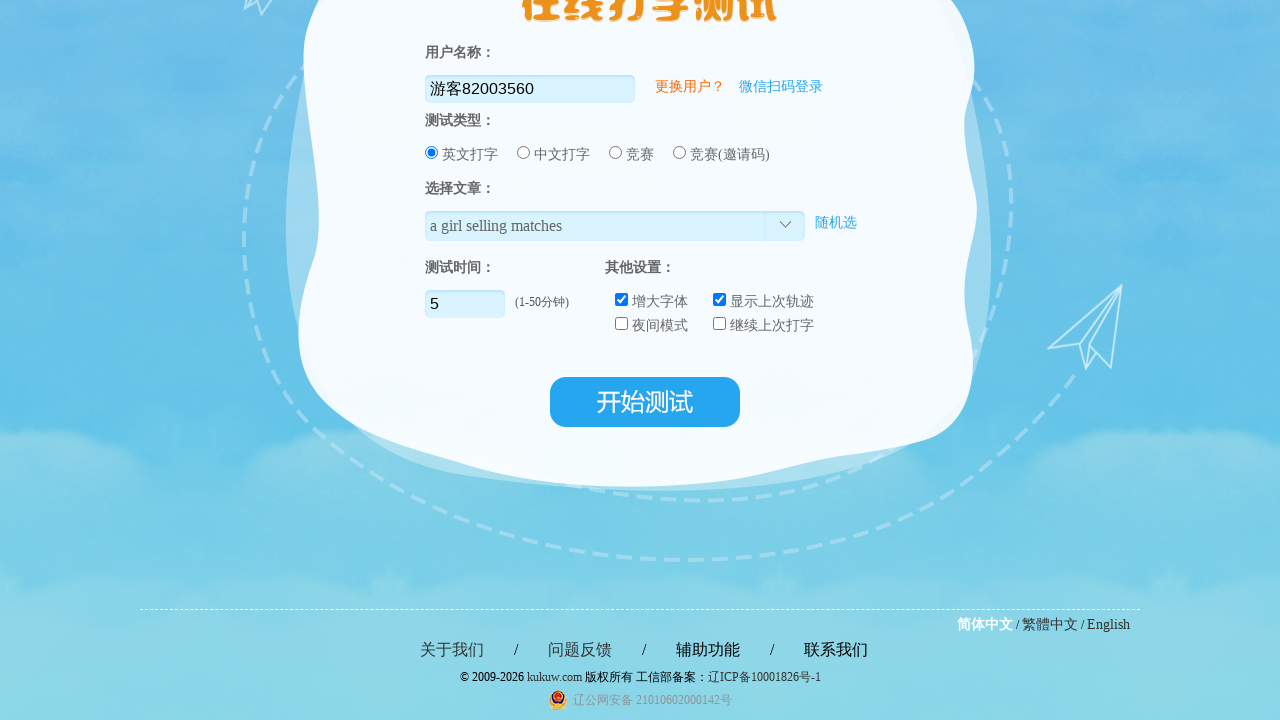

Typed sample text: 'Typing test'
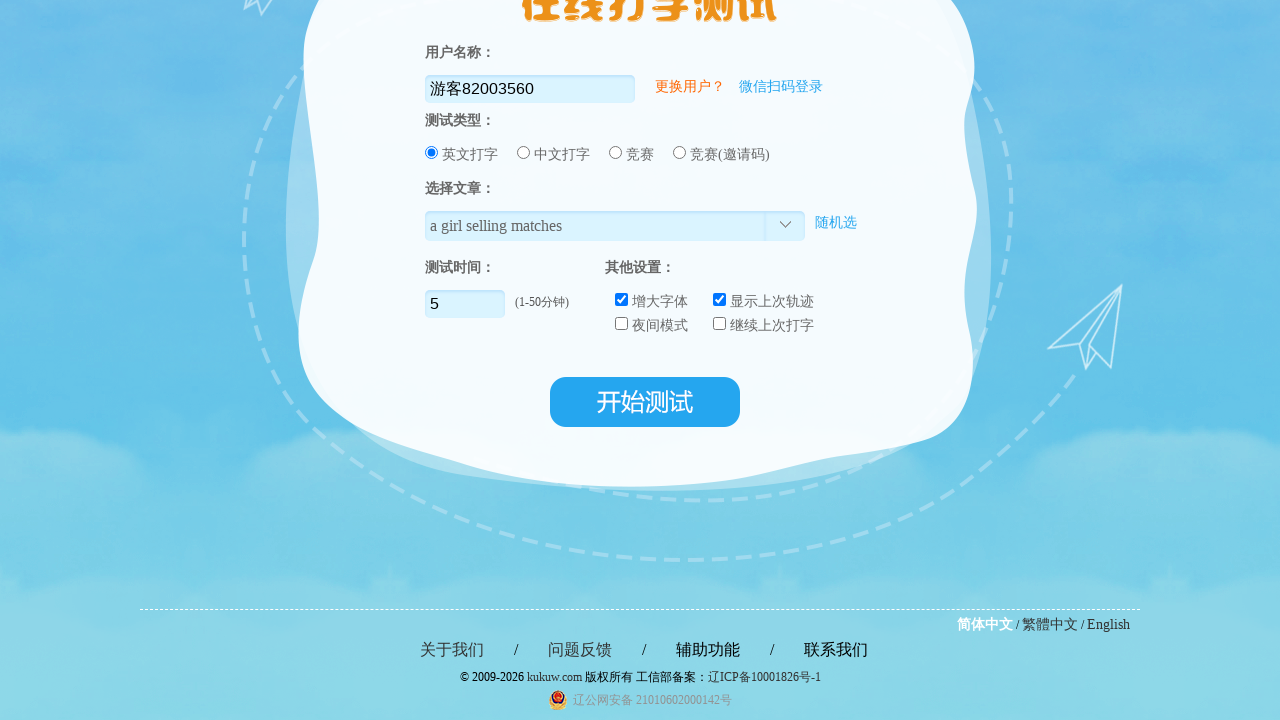

Pressed Backspace key once
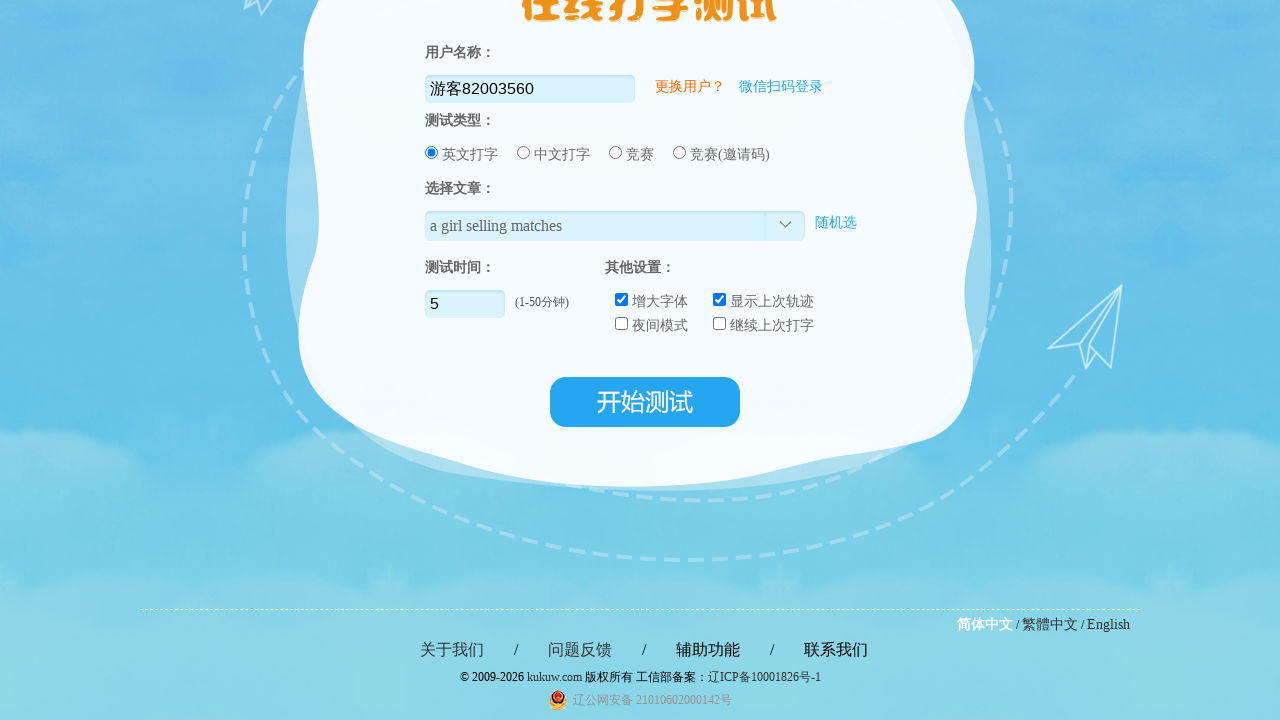

Pressed Backspace key twice
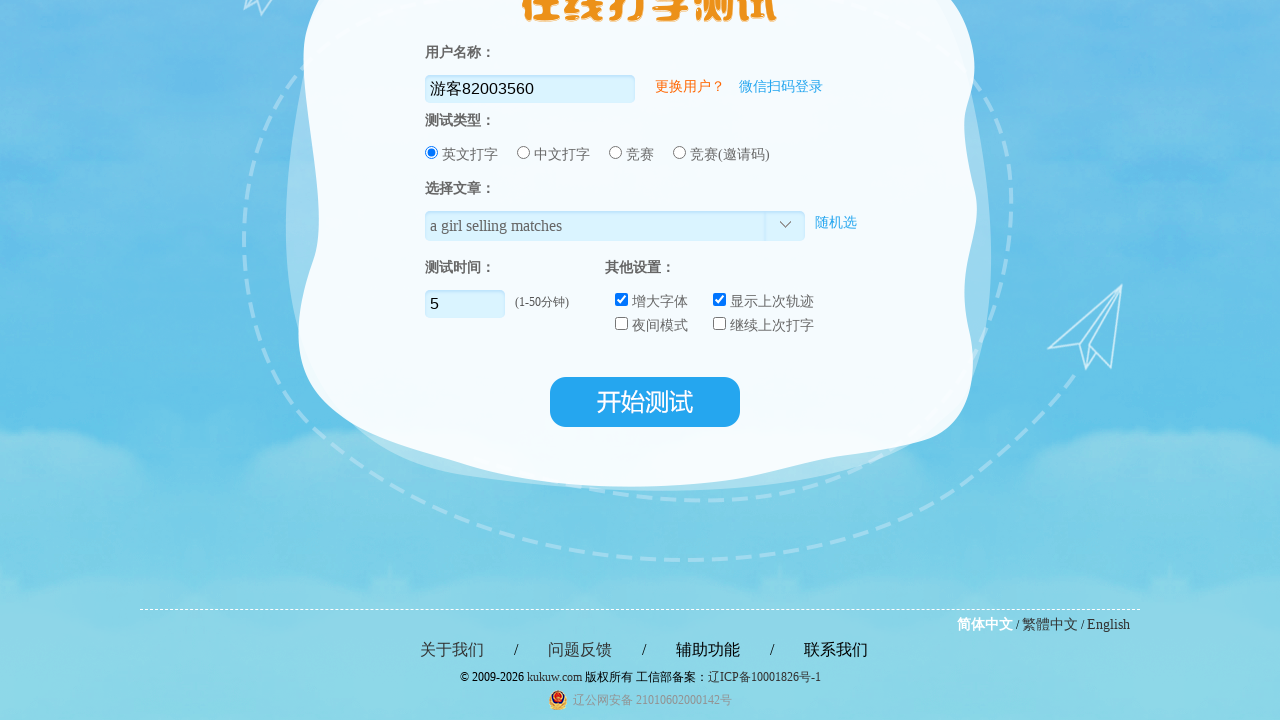

Pressed Backspace key three times
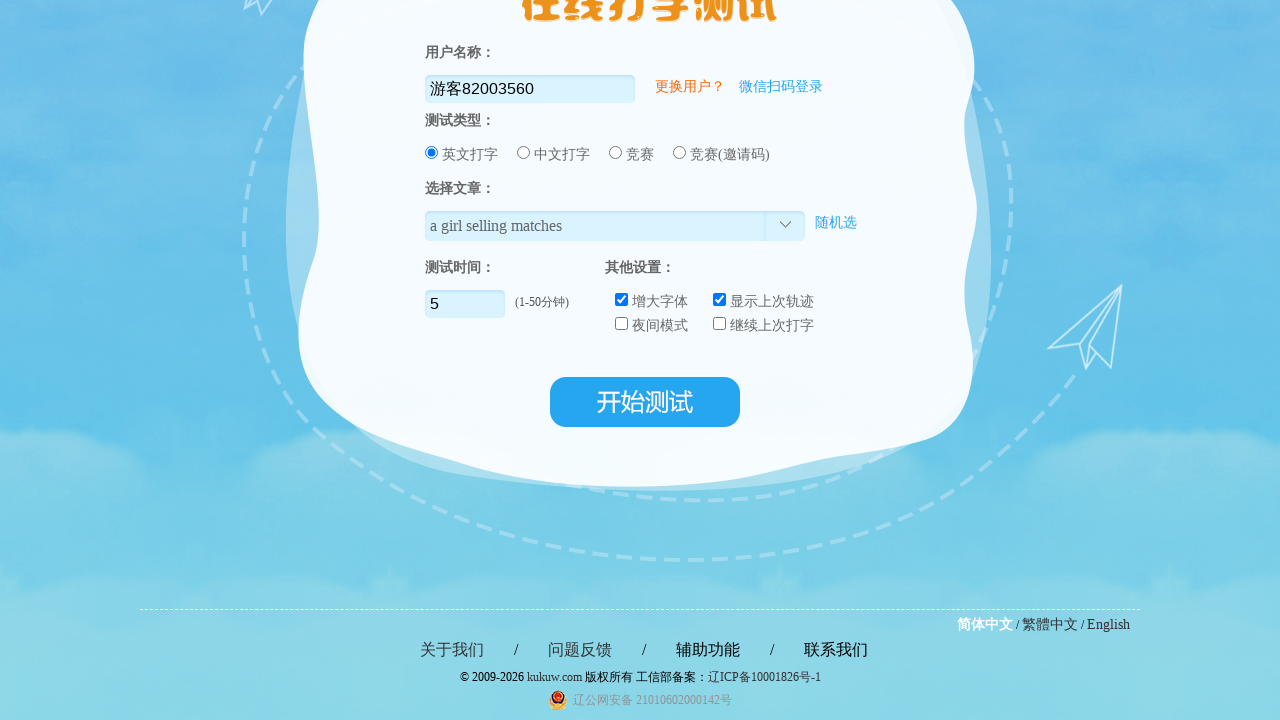

Waited 2 seconds before next typing session
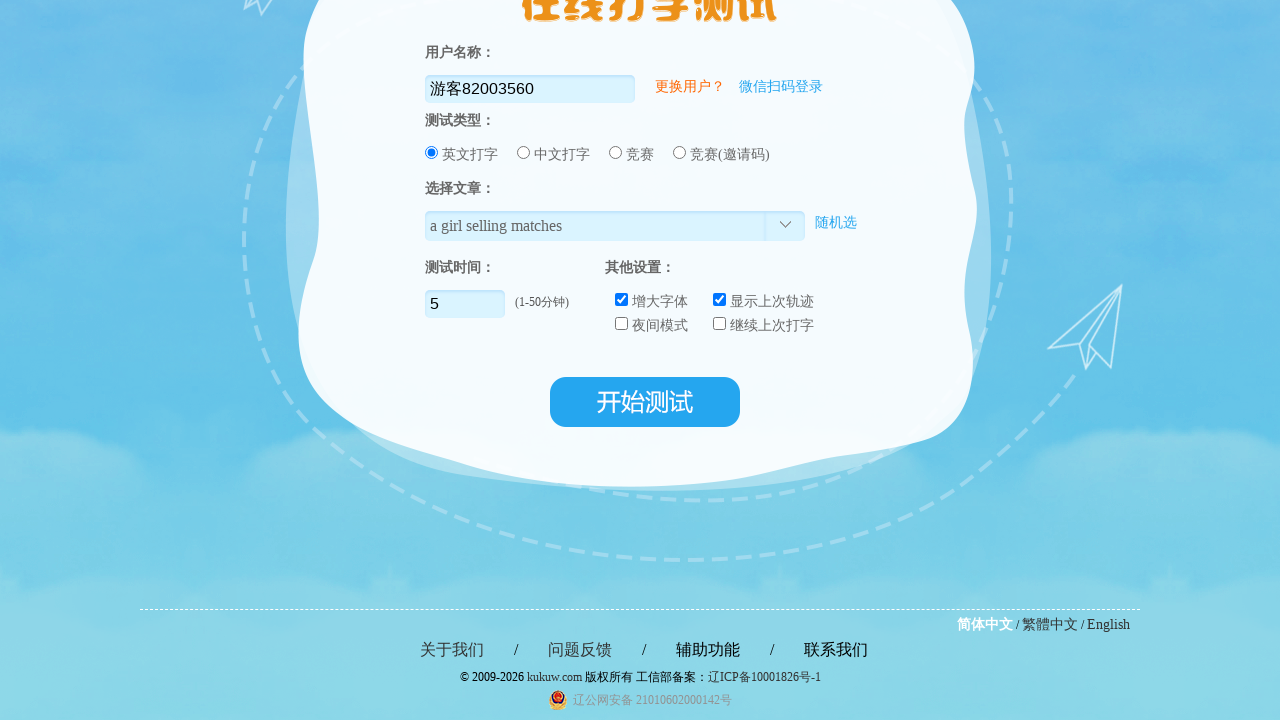

Typed sample text: 'Practice makes perfect'
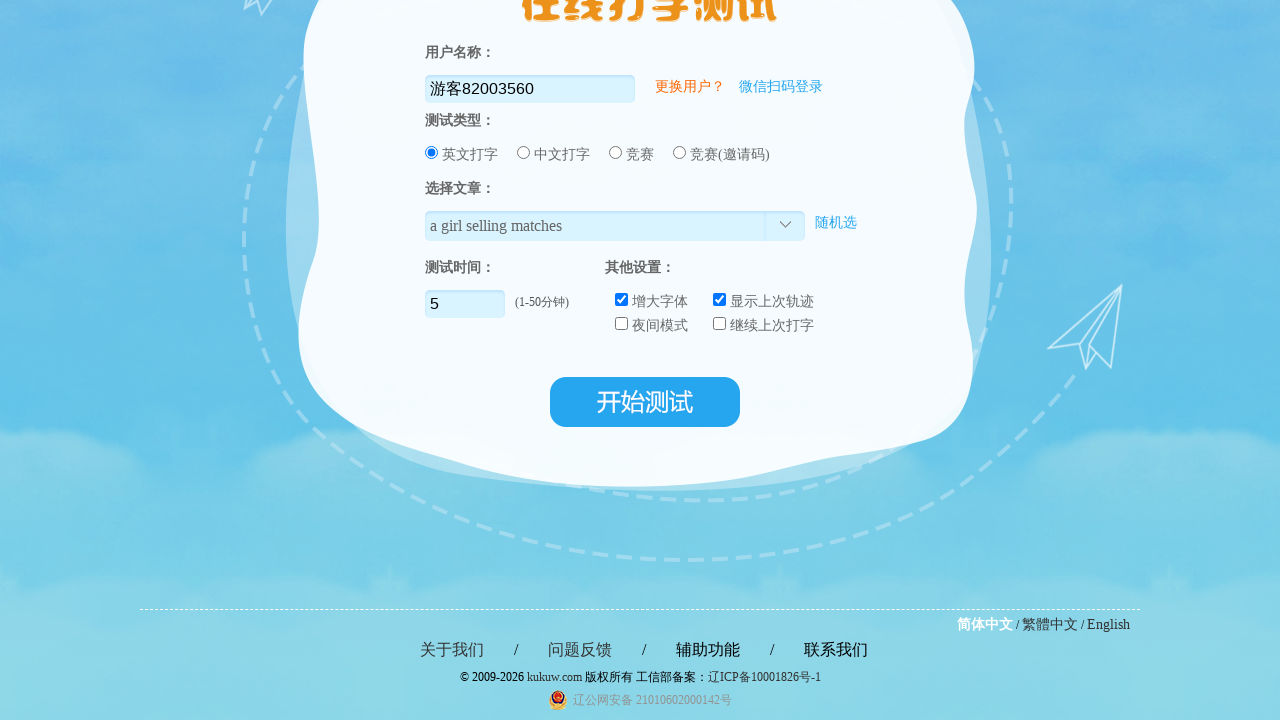

Pressed Backspace key once
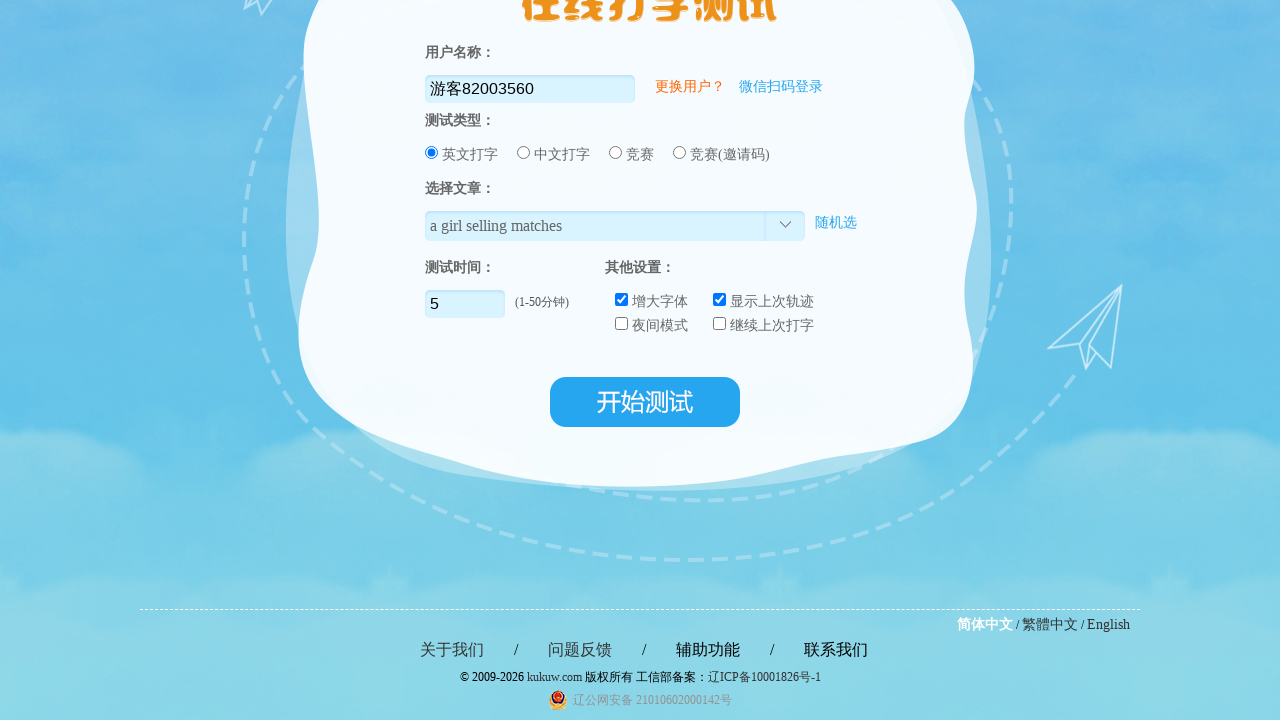

Pressed Backspace key twice
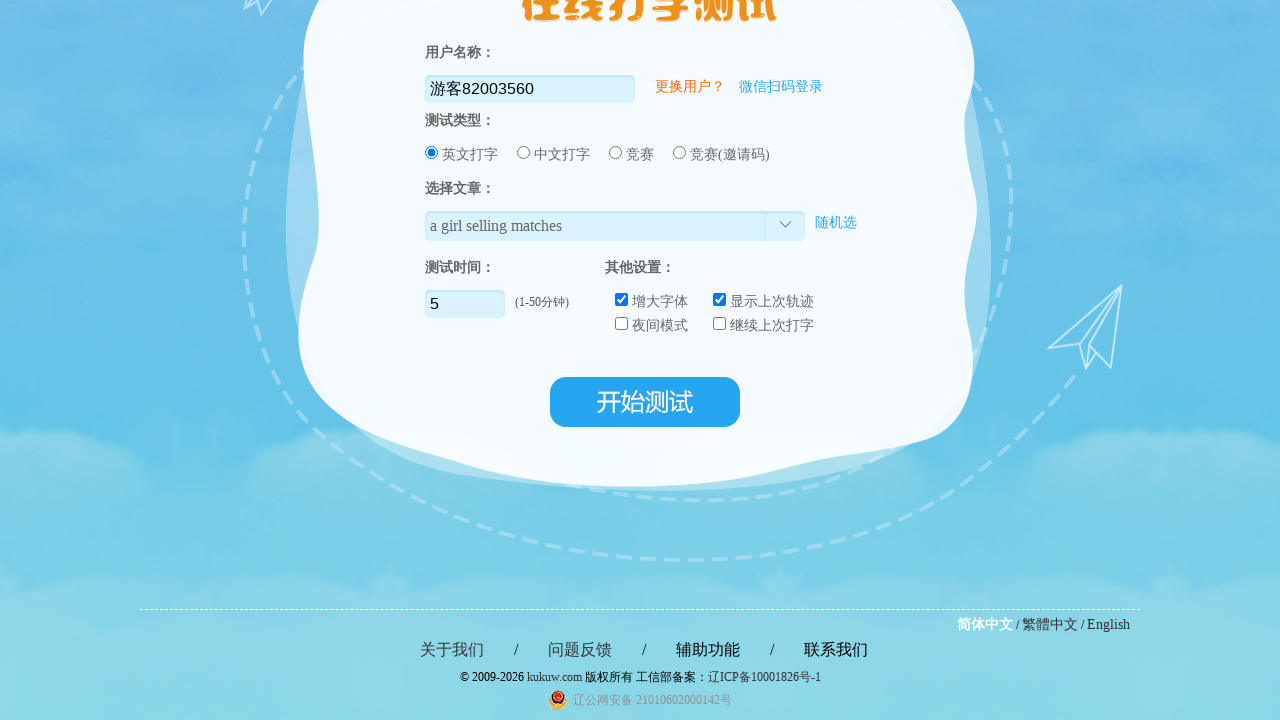

Pressed Backspace key three times
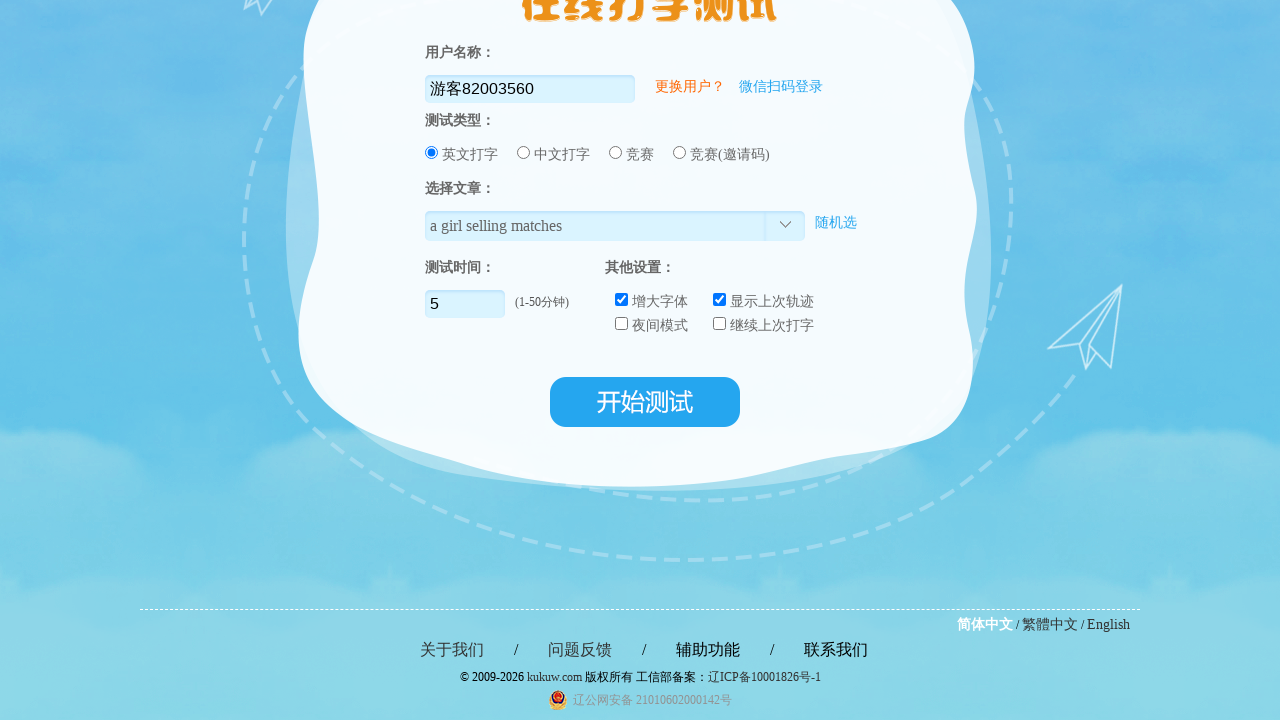

Waited 2 seconds before next typing session
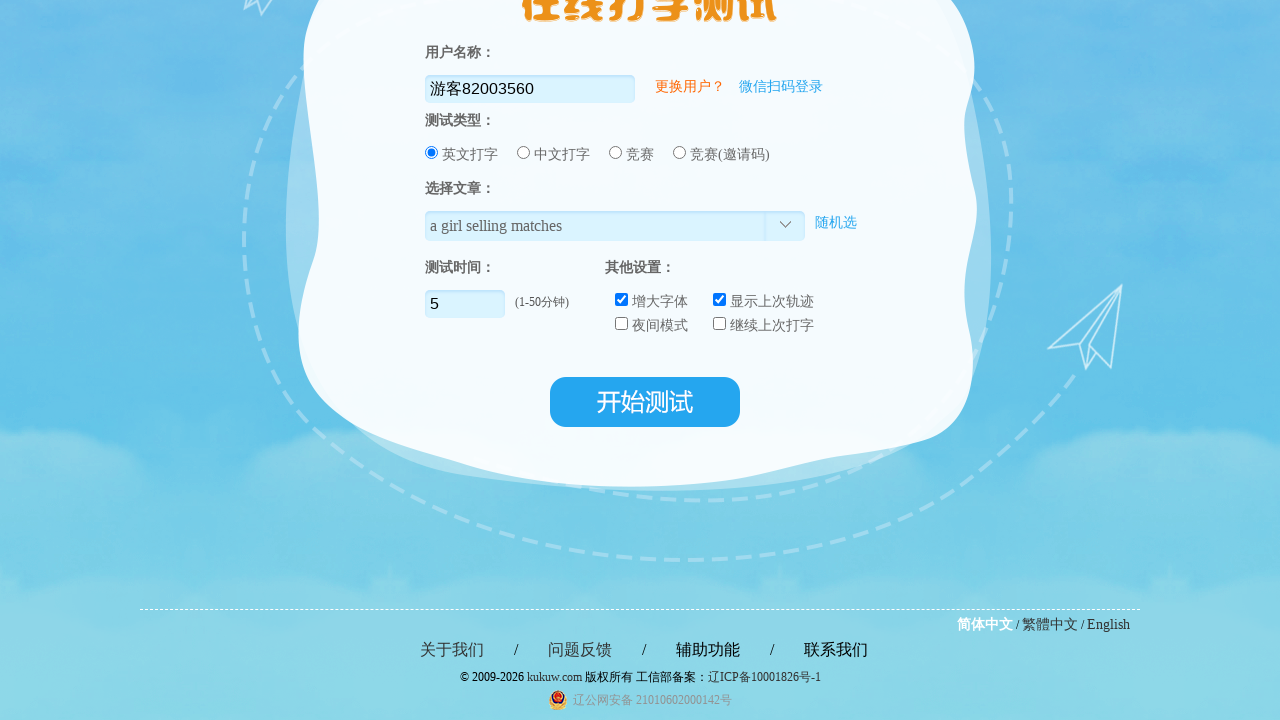

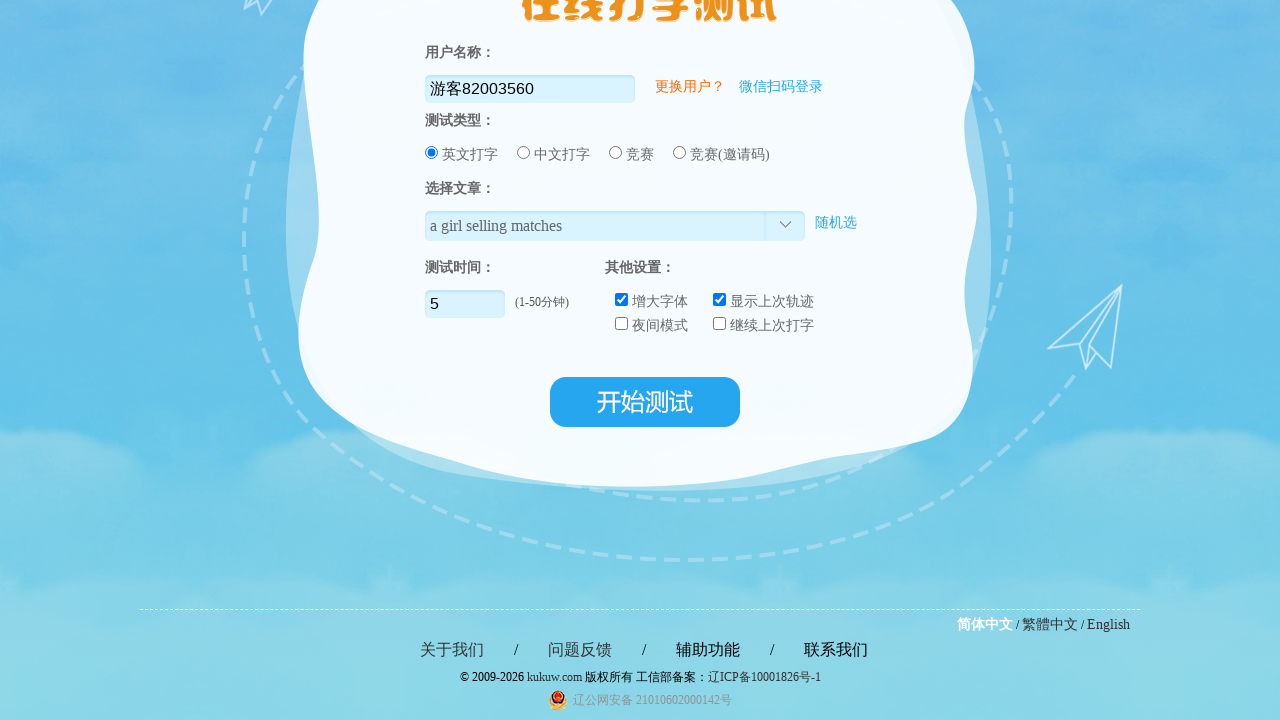